Tests double-click functionality by double-clicking a button and verifying the confirmation message appears

Starting URL: https://demoqa.com/buttons

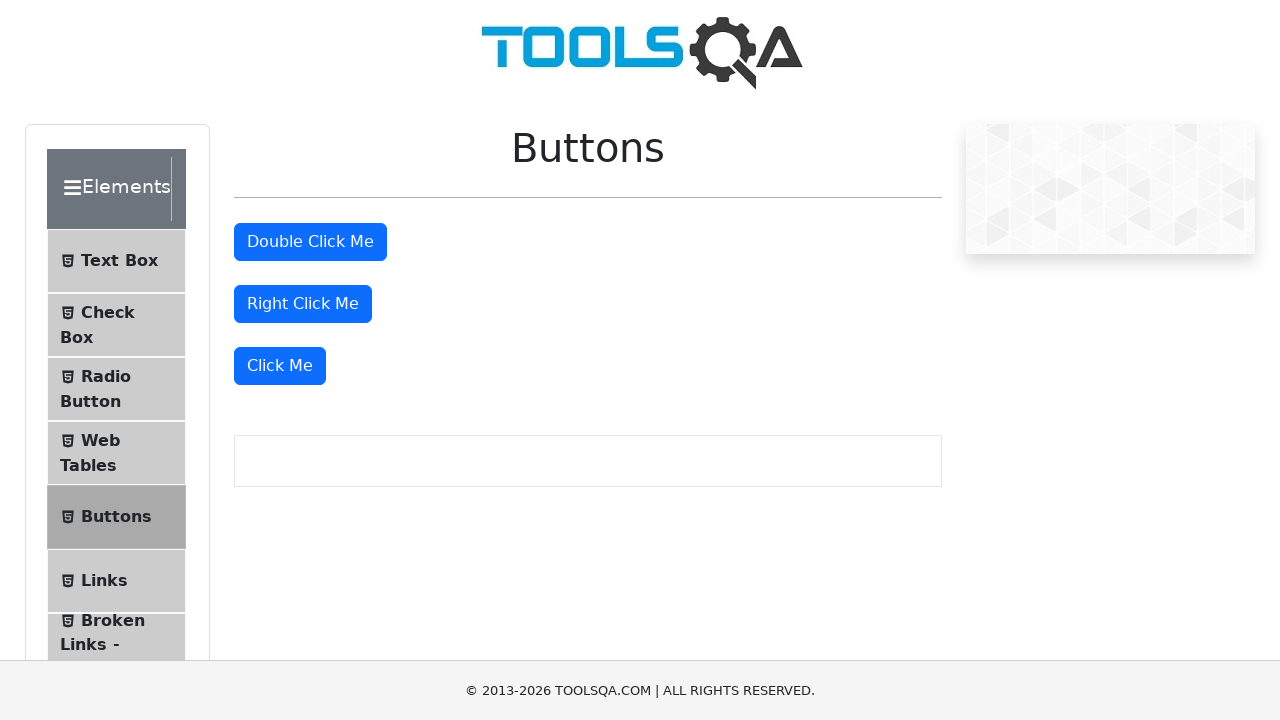

Double-clicked the double-click button at (310, 242) on #doubleClickBtn
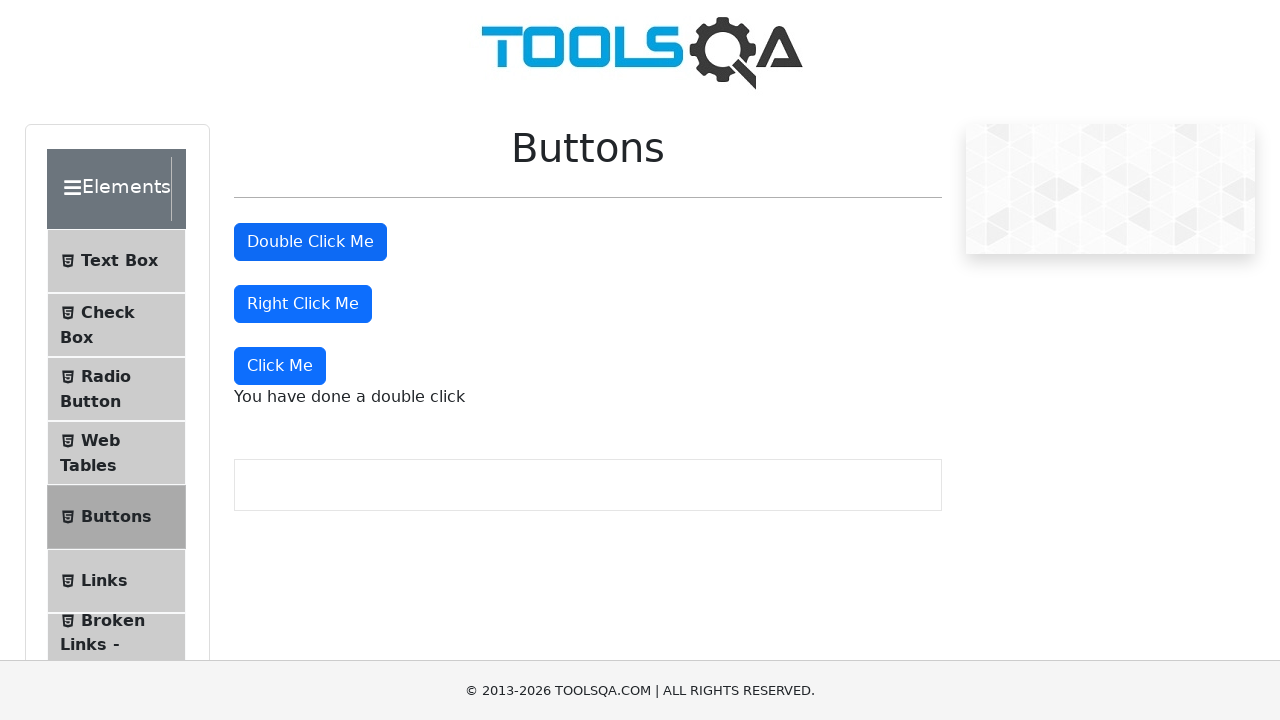

Double-click confirmation message appeared
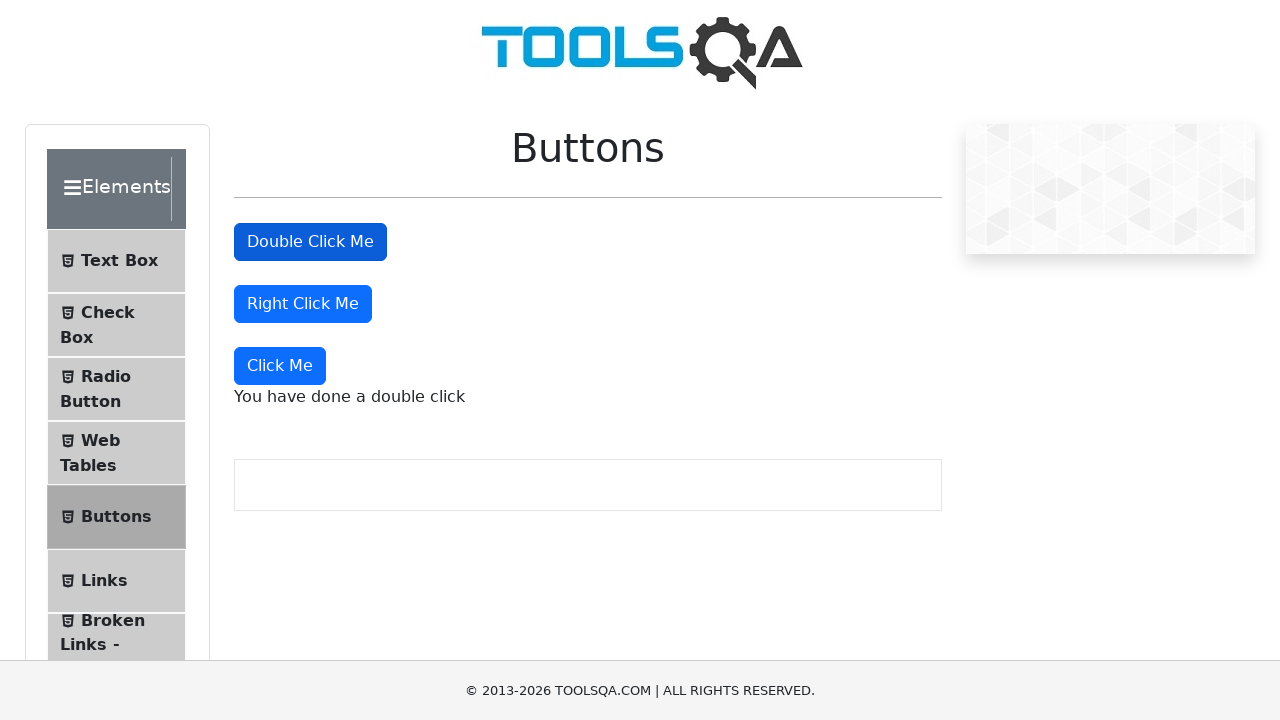

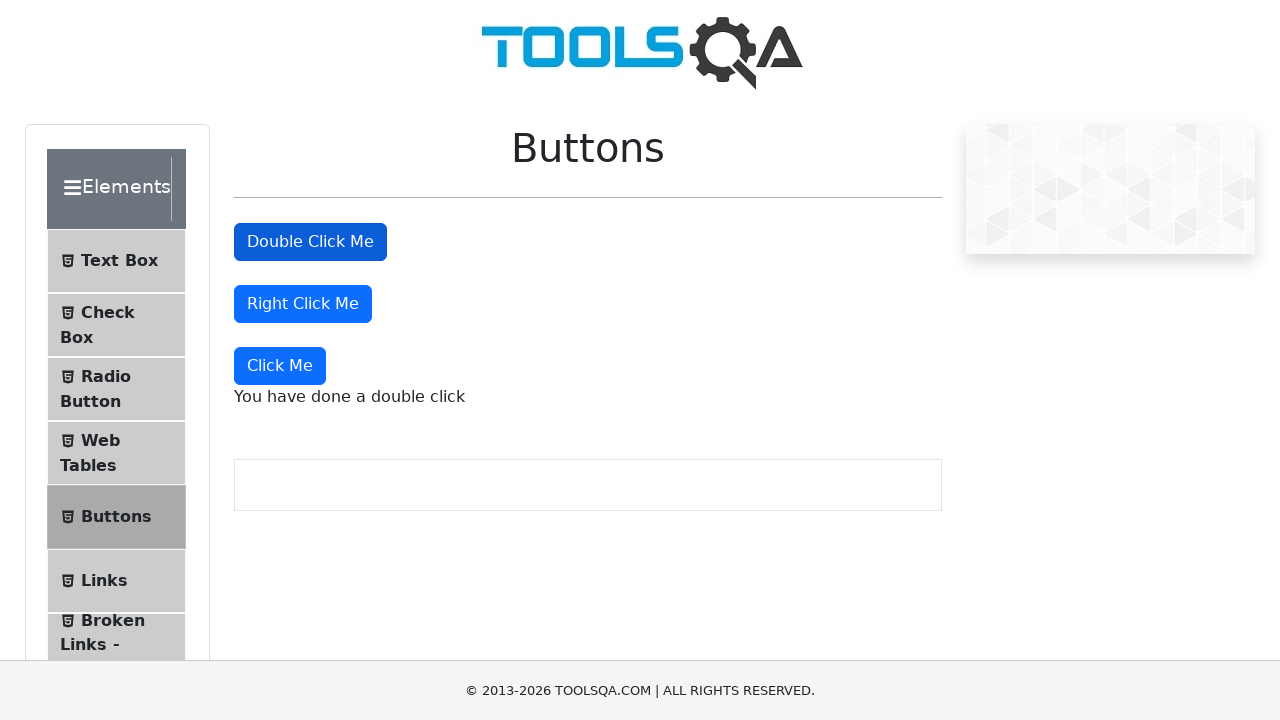